Tests login form validation by submitting empty username and password fields and verifying the error message

Starting URL: http://hrm-online.portnov.com/

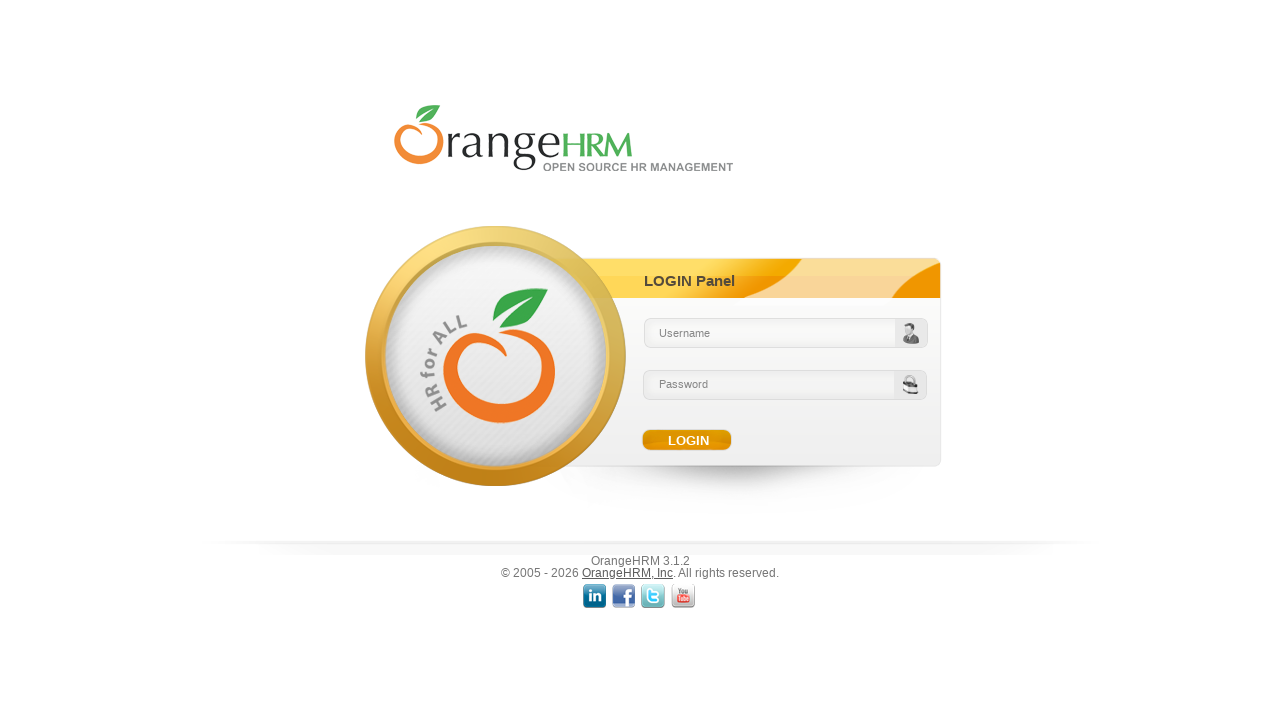

Clicked submit button without entering credentials at (688, 440) on input[name='Submit']
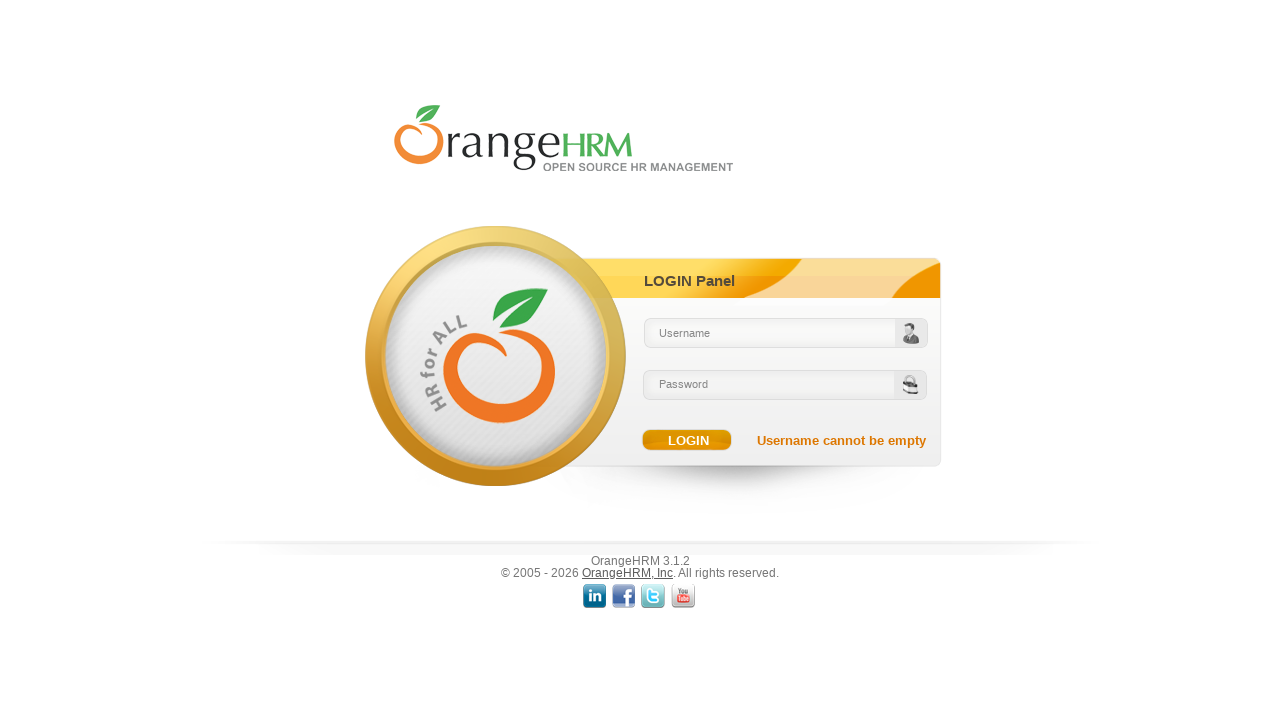

Error message selector loaded
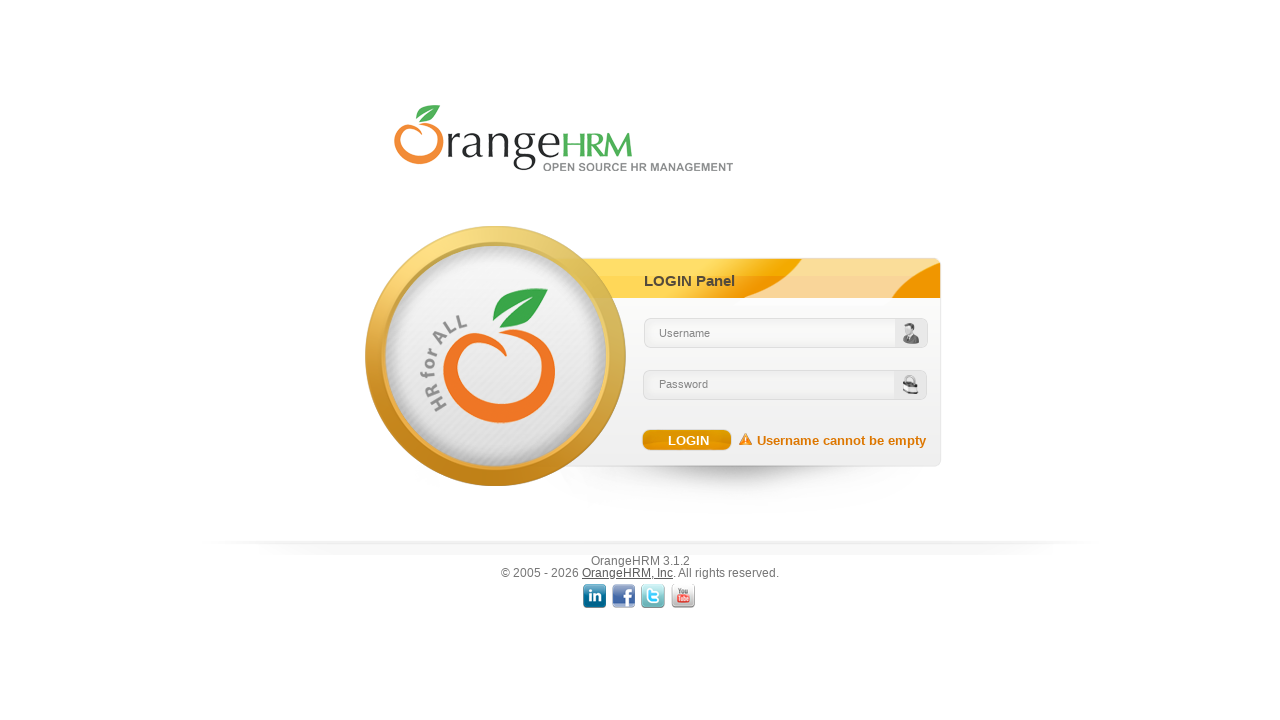

Located error message element
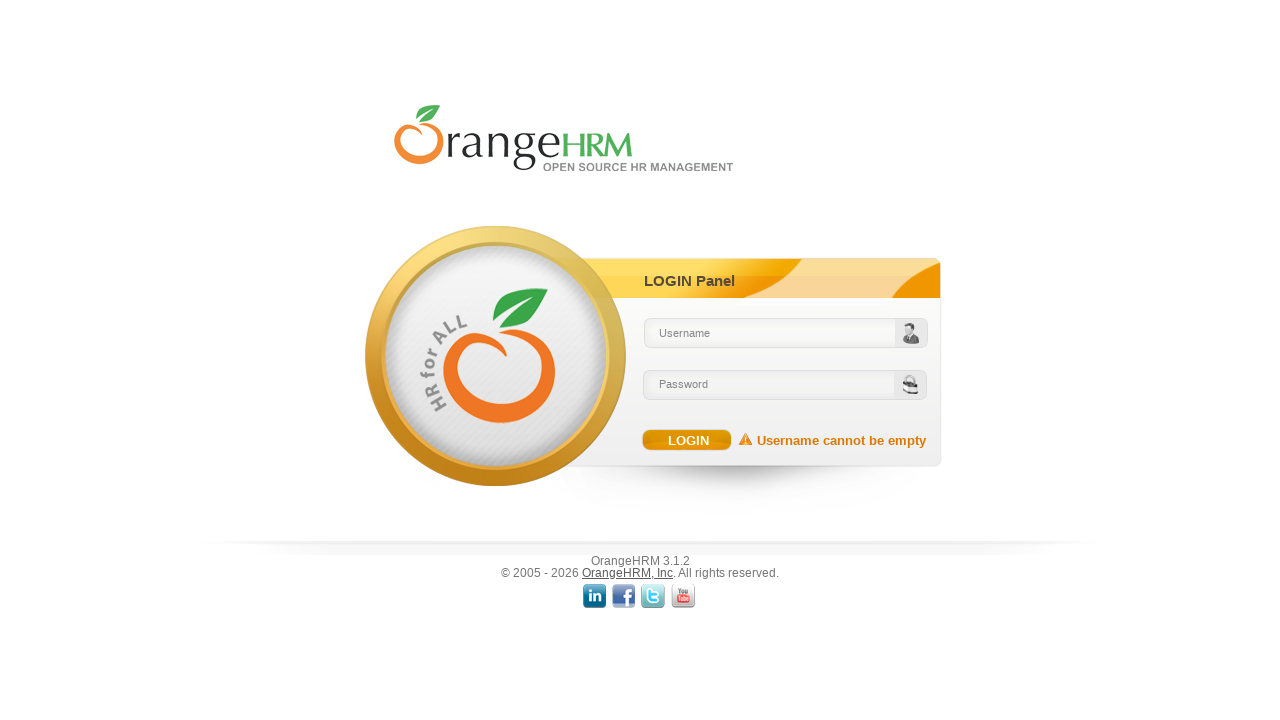

Verified error message is visible
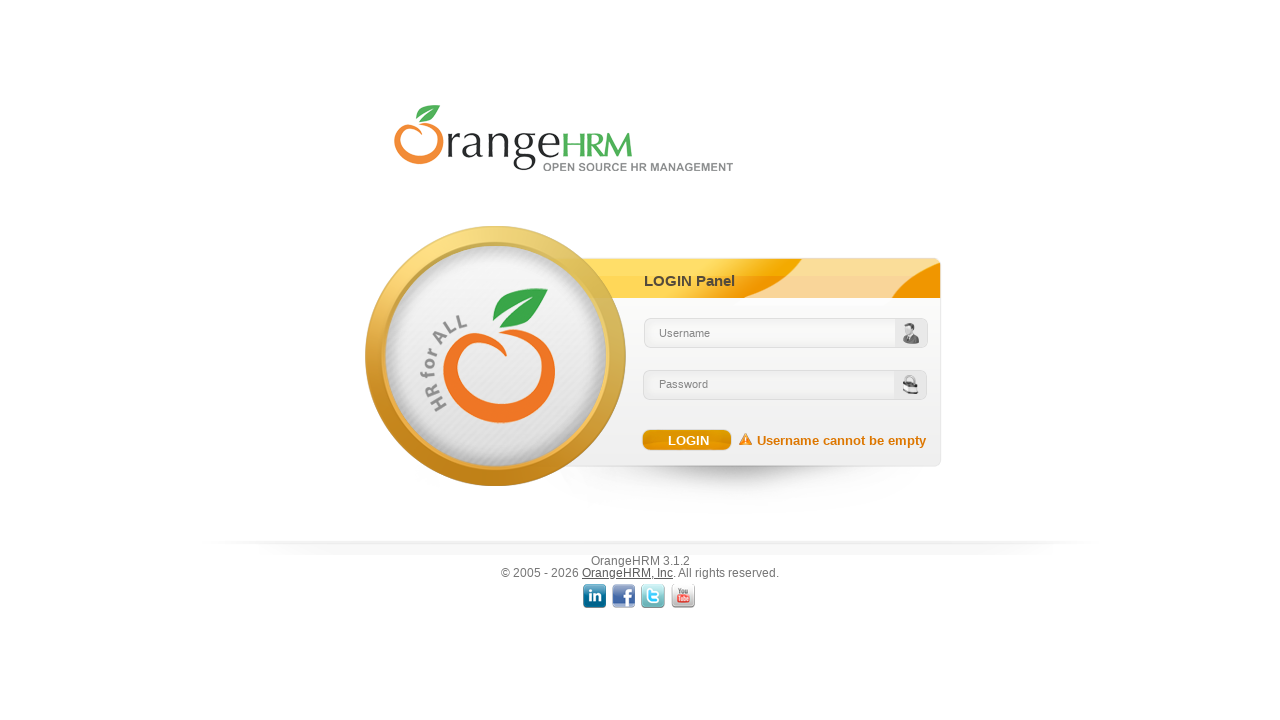

Verified error message text is 'Username cannot be empty'
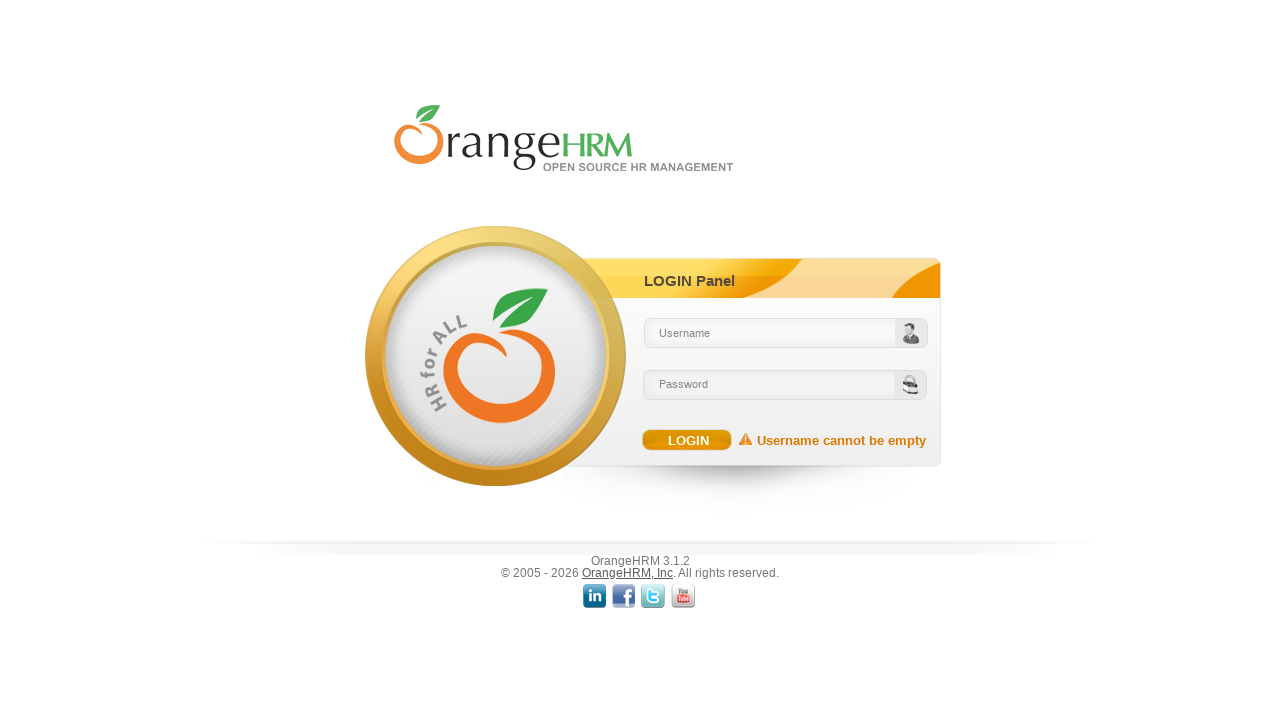

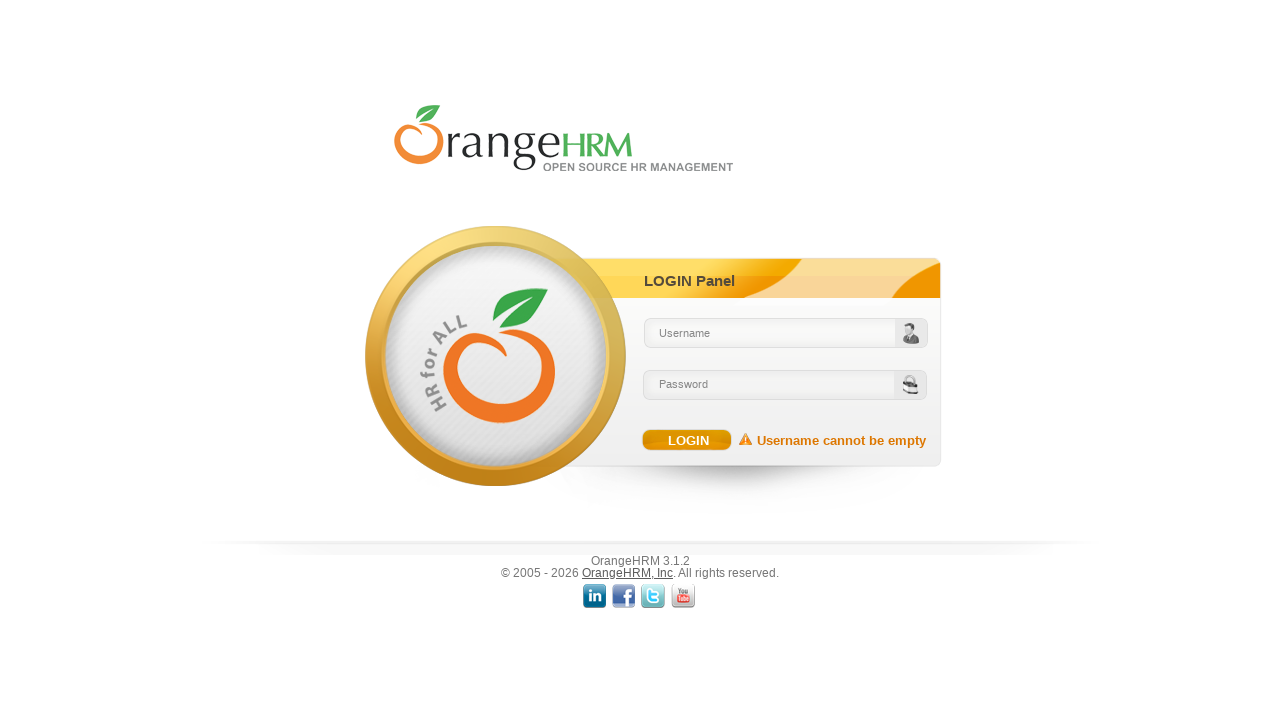